Tests YouTube search functionality by entering a search query and verifying the page title changes to reflect the search results

Starting URL: http://youtube.com/

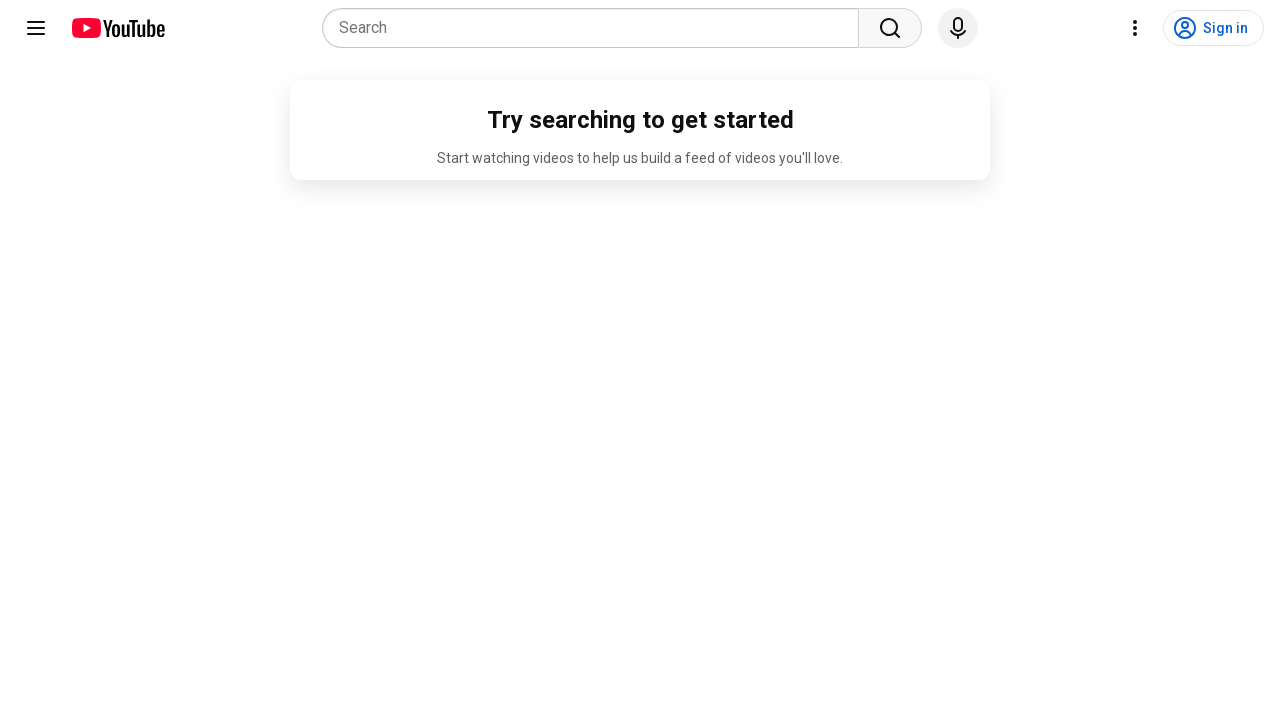

Cleared the search box on input[name='search_query']
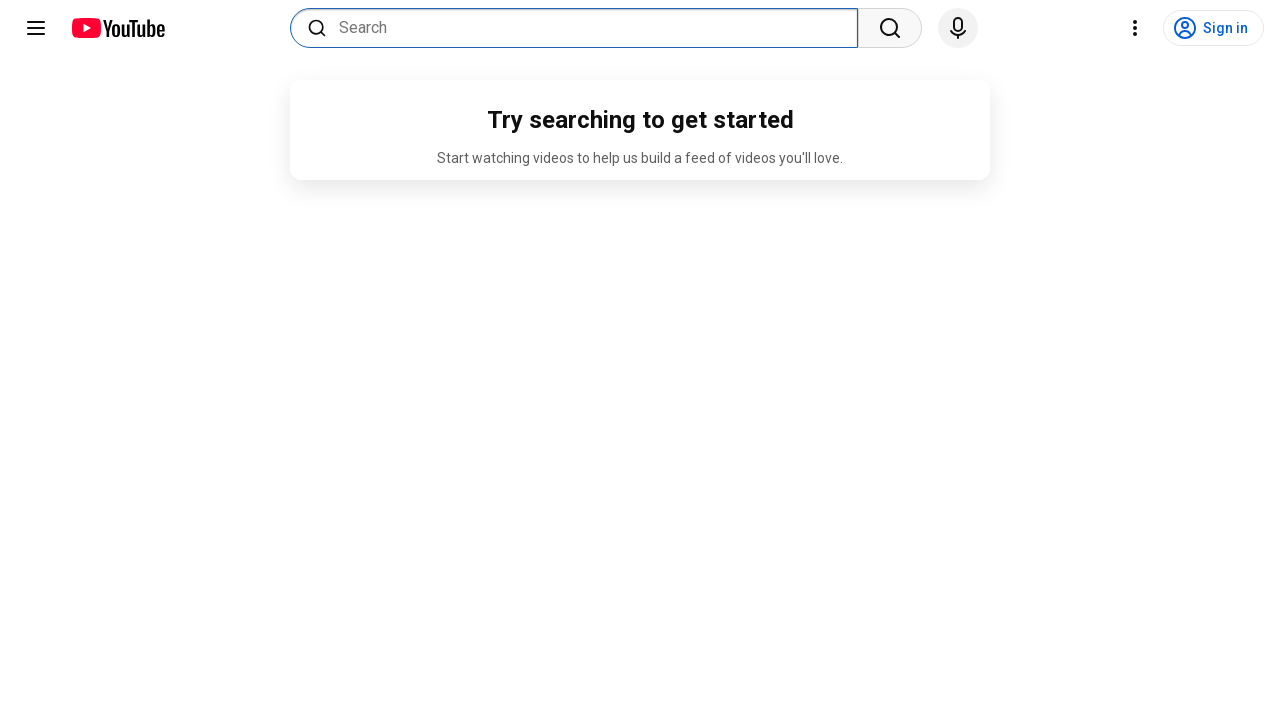

Filled search box with 'Eve' on input[name='search_query']
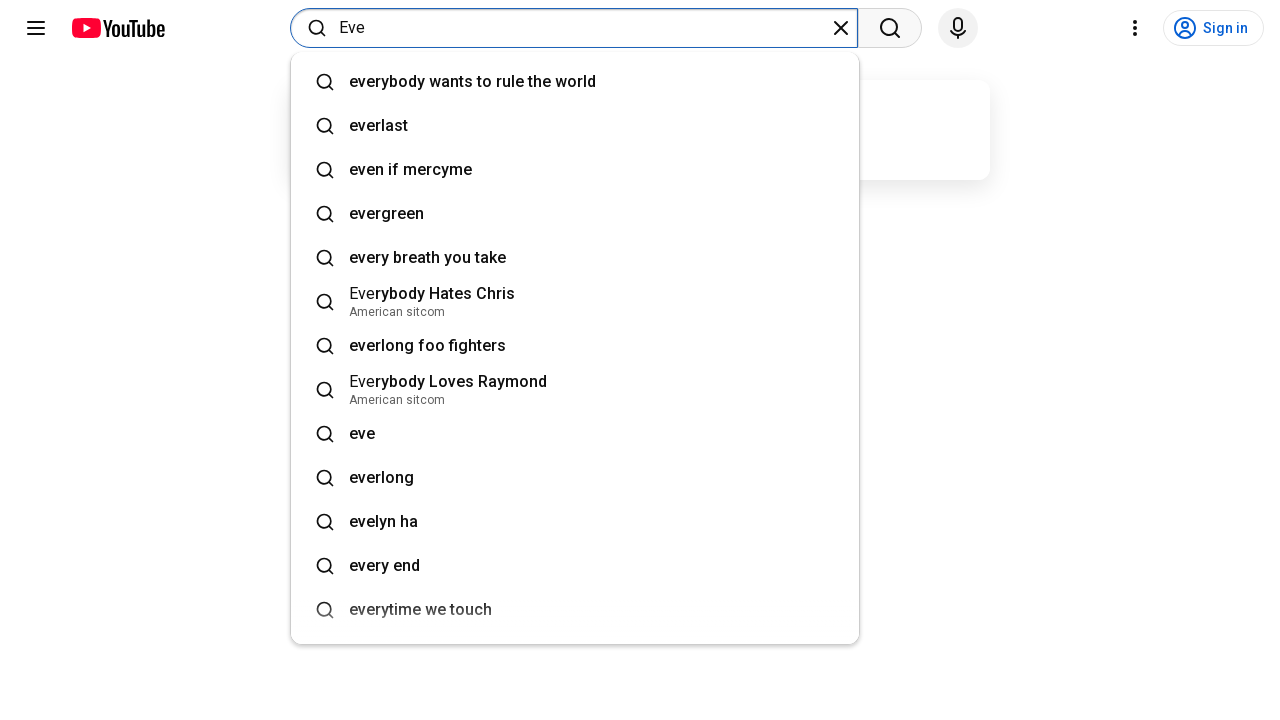

Pressed Enter to submit search query on input[name='search_query']
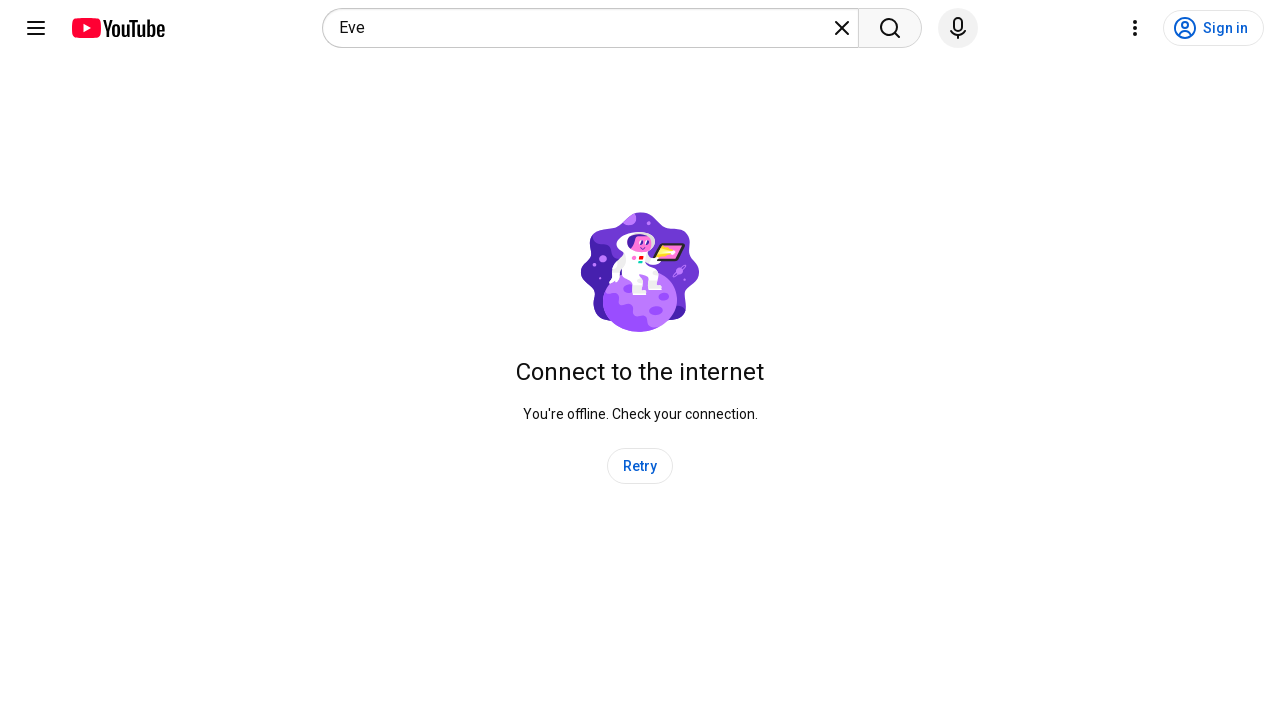

Waited for search results page to load completely
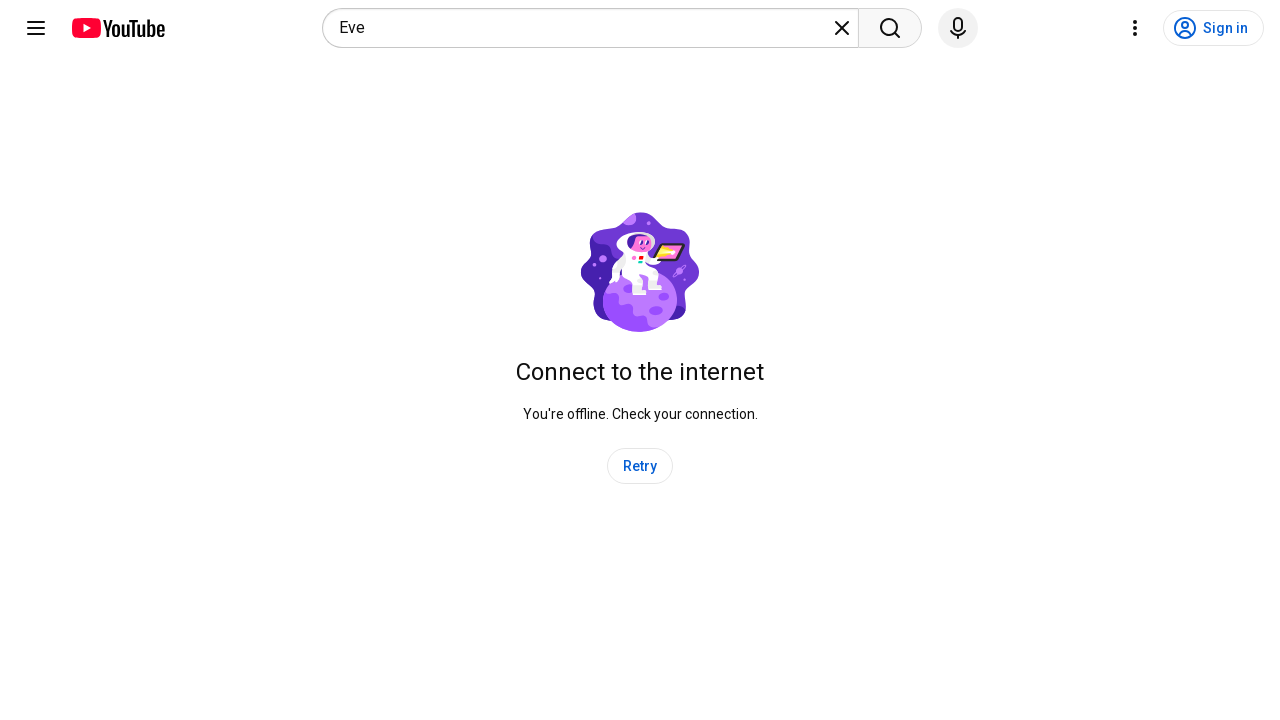

Verified page title contains 'Eve - YouTube'
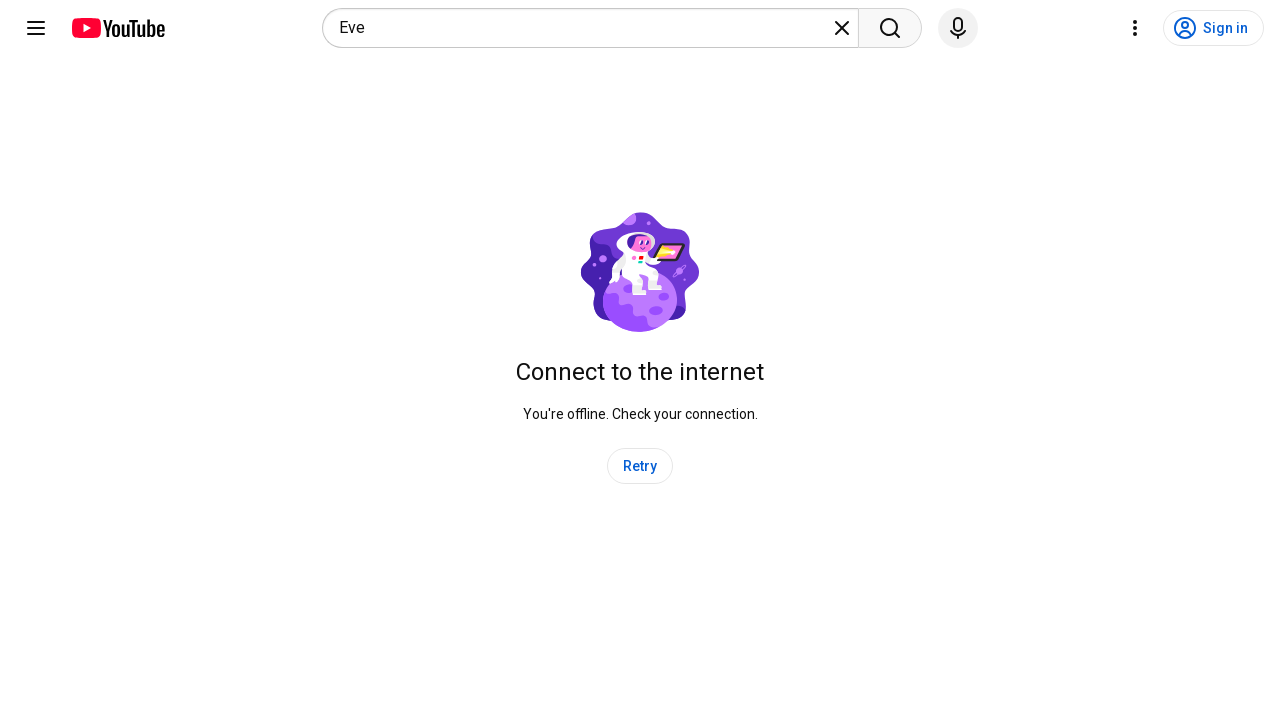

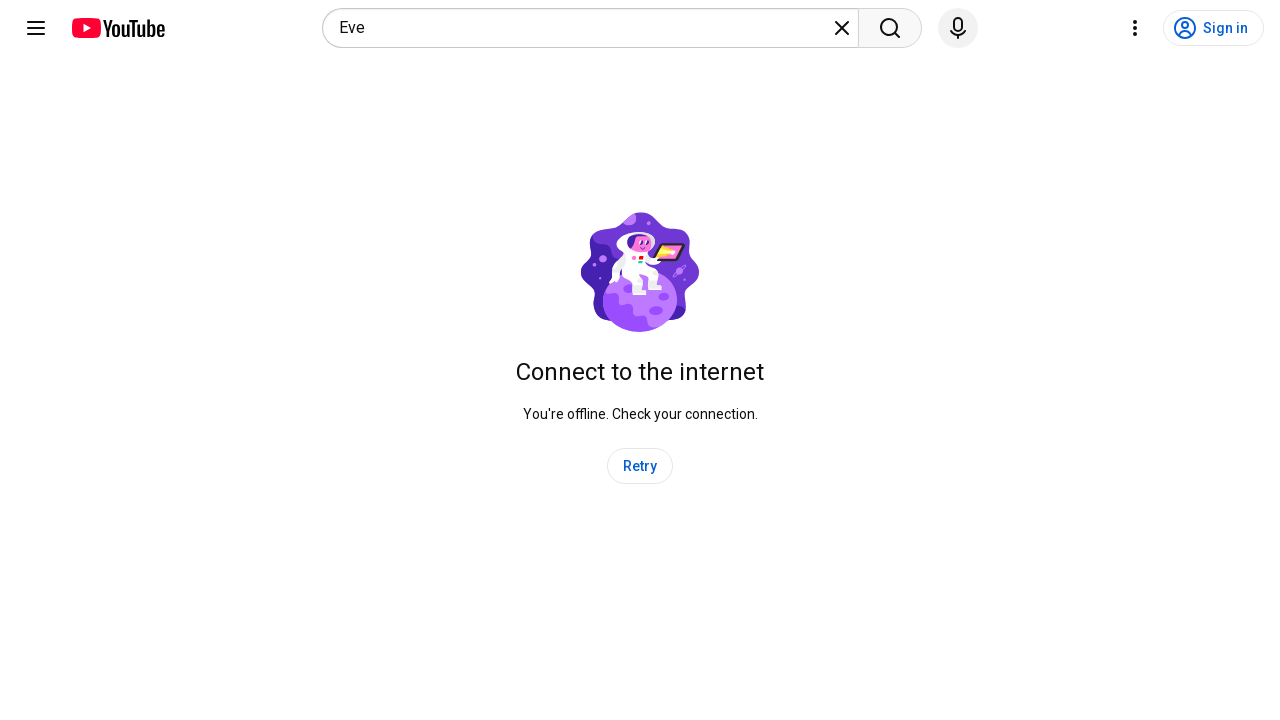